Tests clicking the YouTube social link, switching to the new window, verifying it opened, then closing it and returning to the parent window

Starting URL: http://demo.automationtesting.in/Register.html

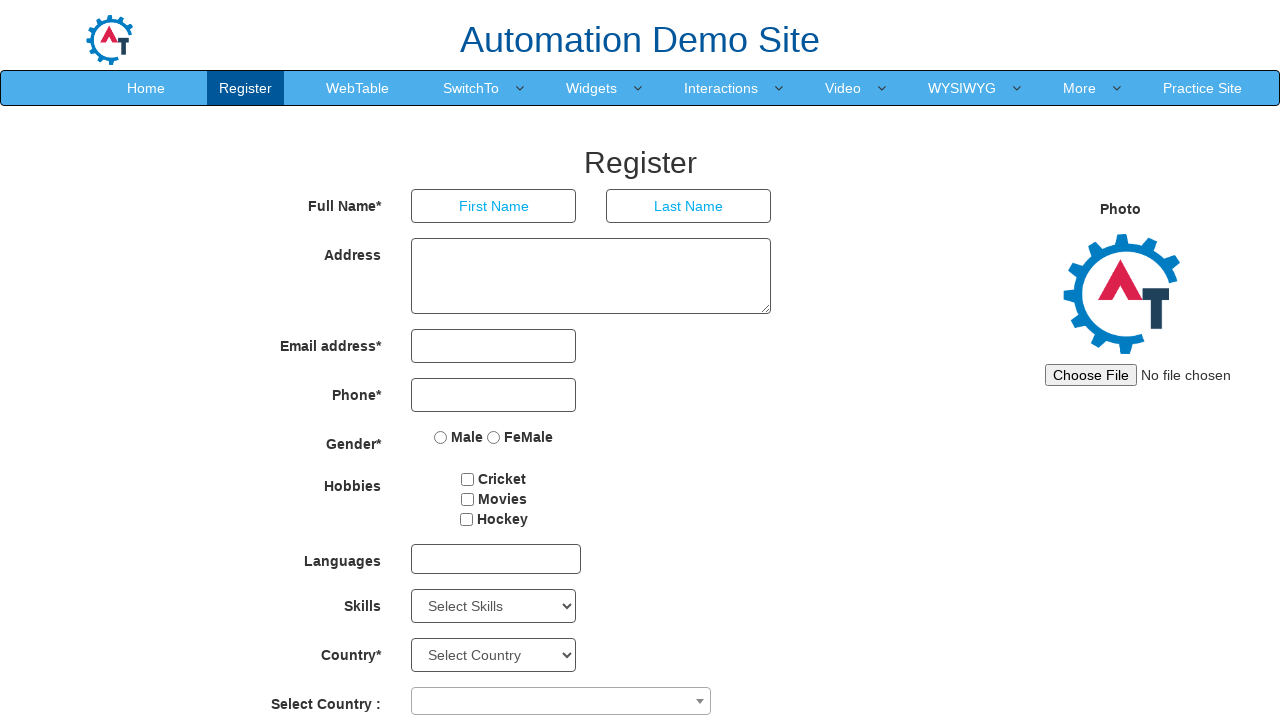

Clicked on YouTube social link at (986, 685) on a[href*='youtube']
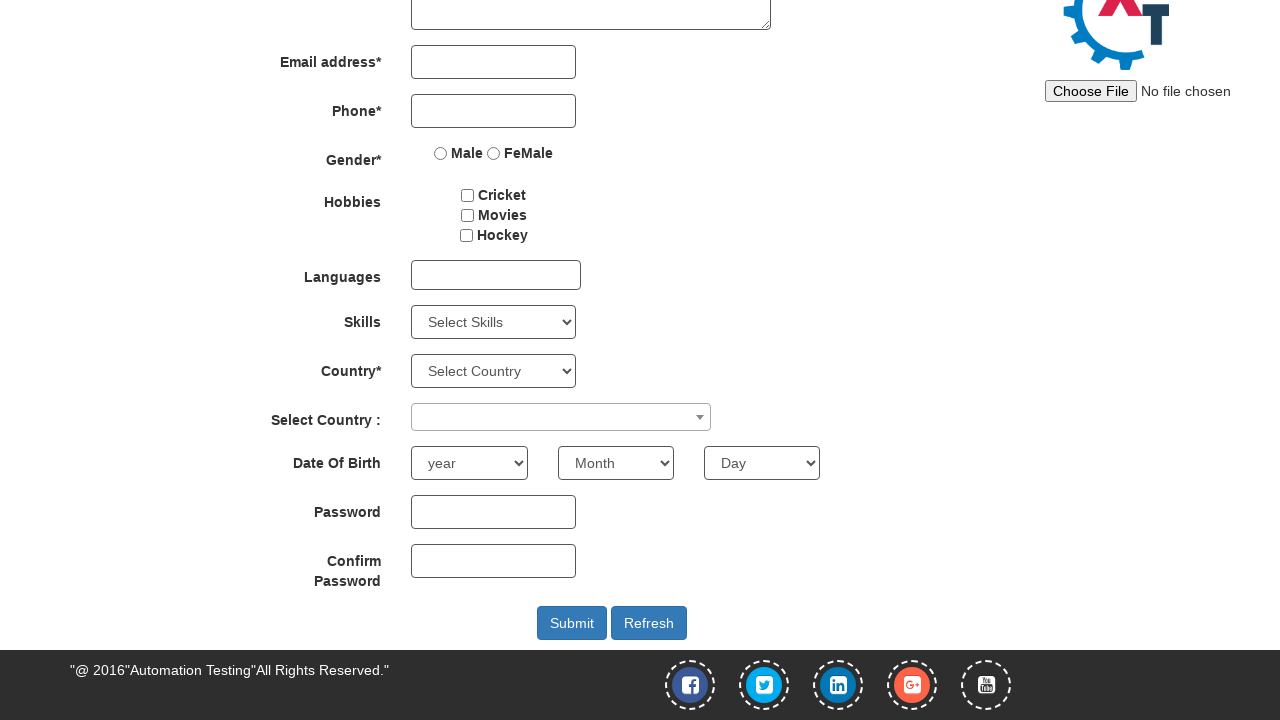

New YouTube window opened and captured
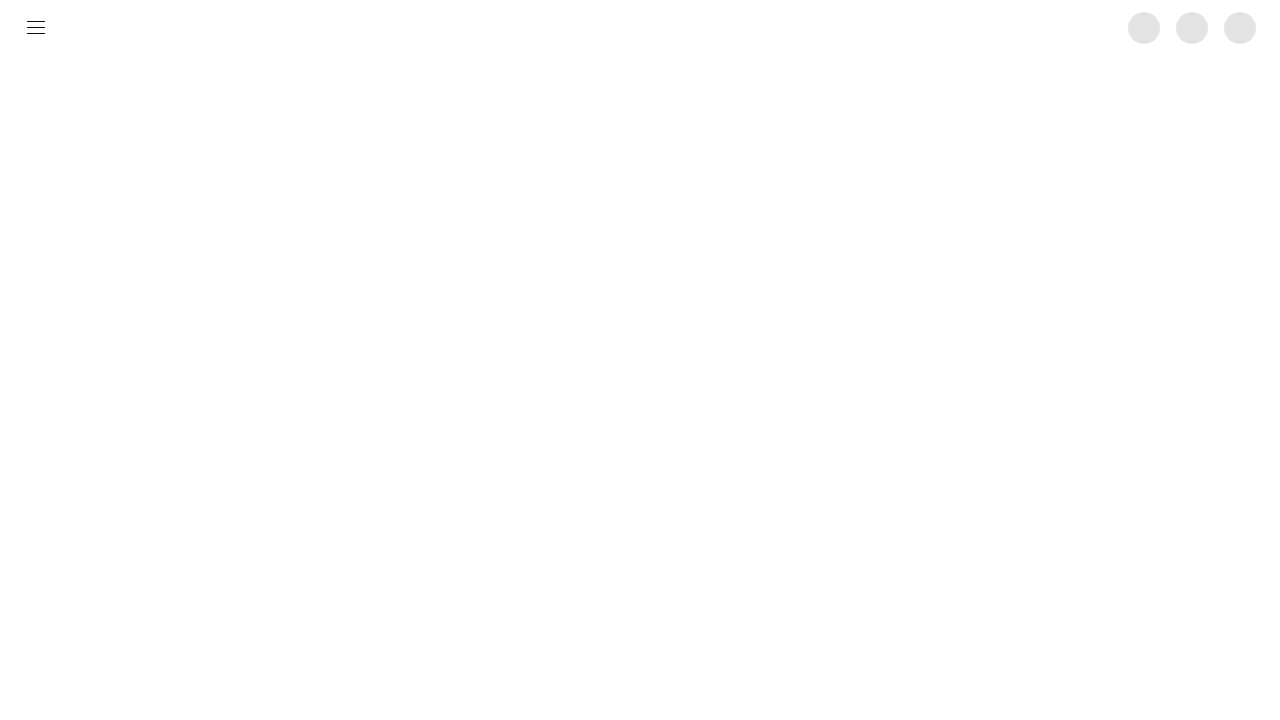

New YouTube page finished loading
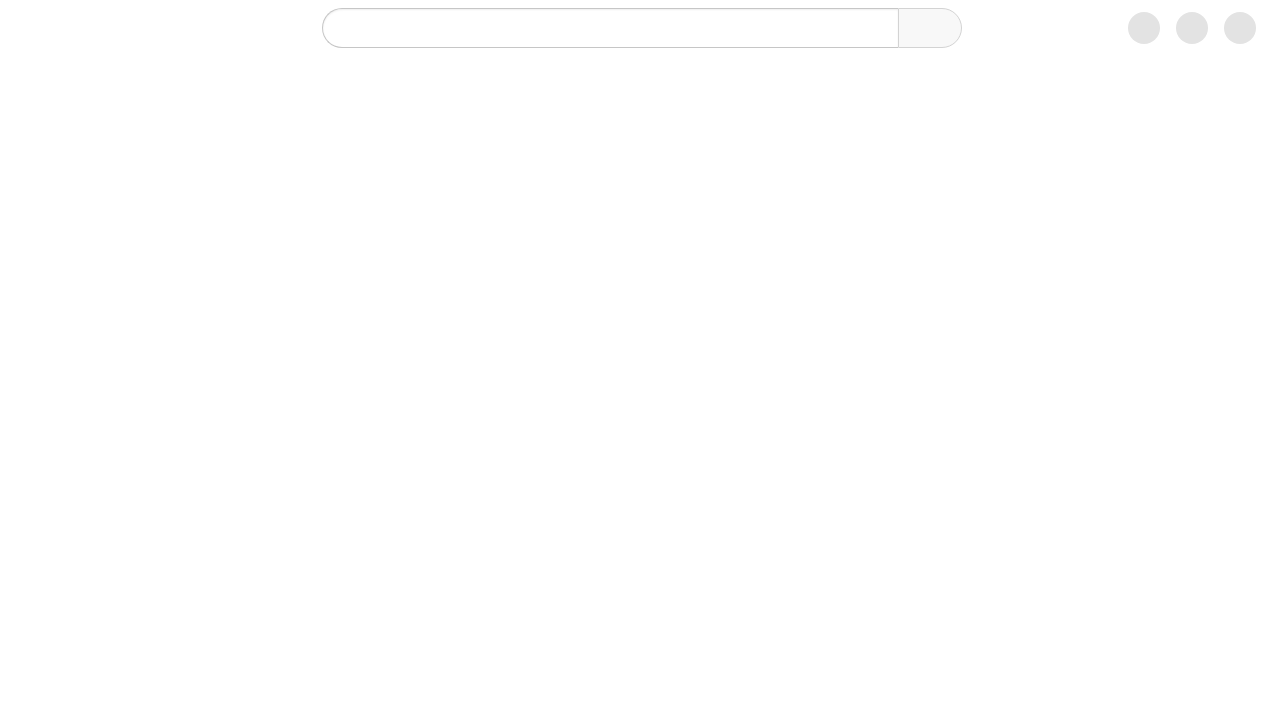

Verified YouTube page title: Krishna Sakinala (Automation Testing) - YouTube
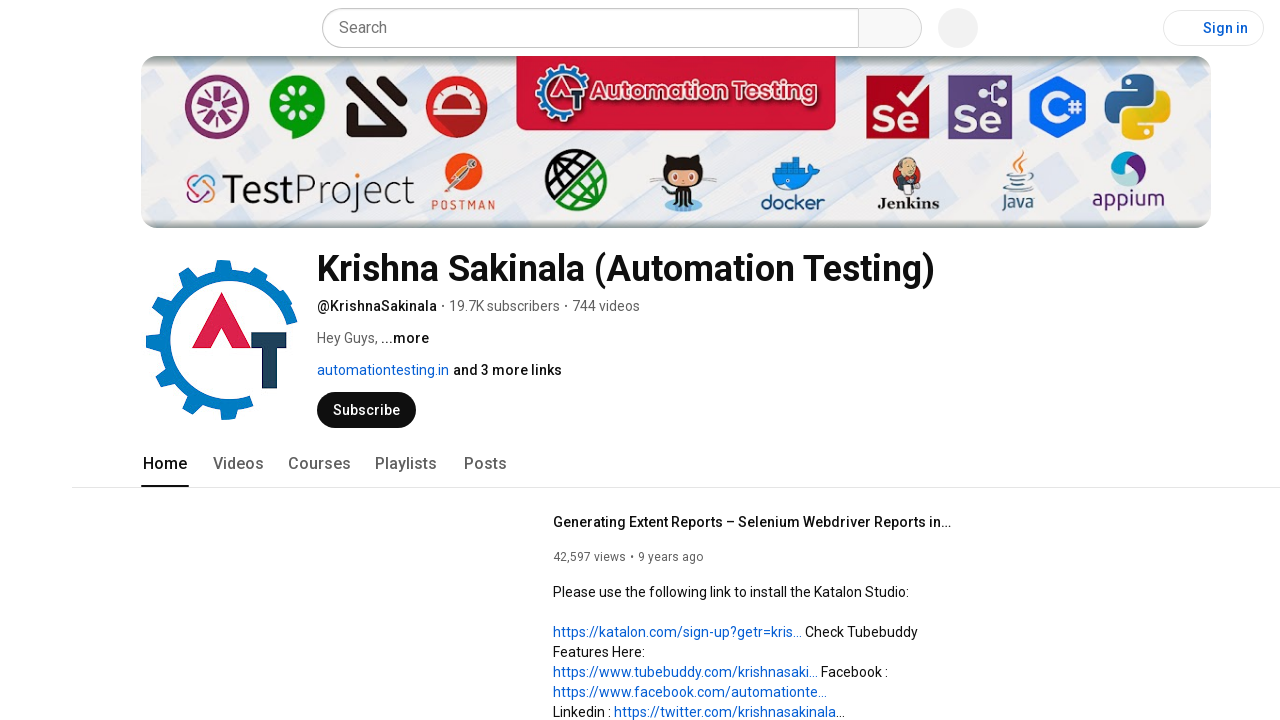

Closed YouTube window and returned to parent window
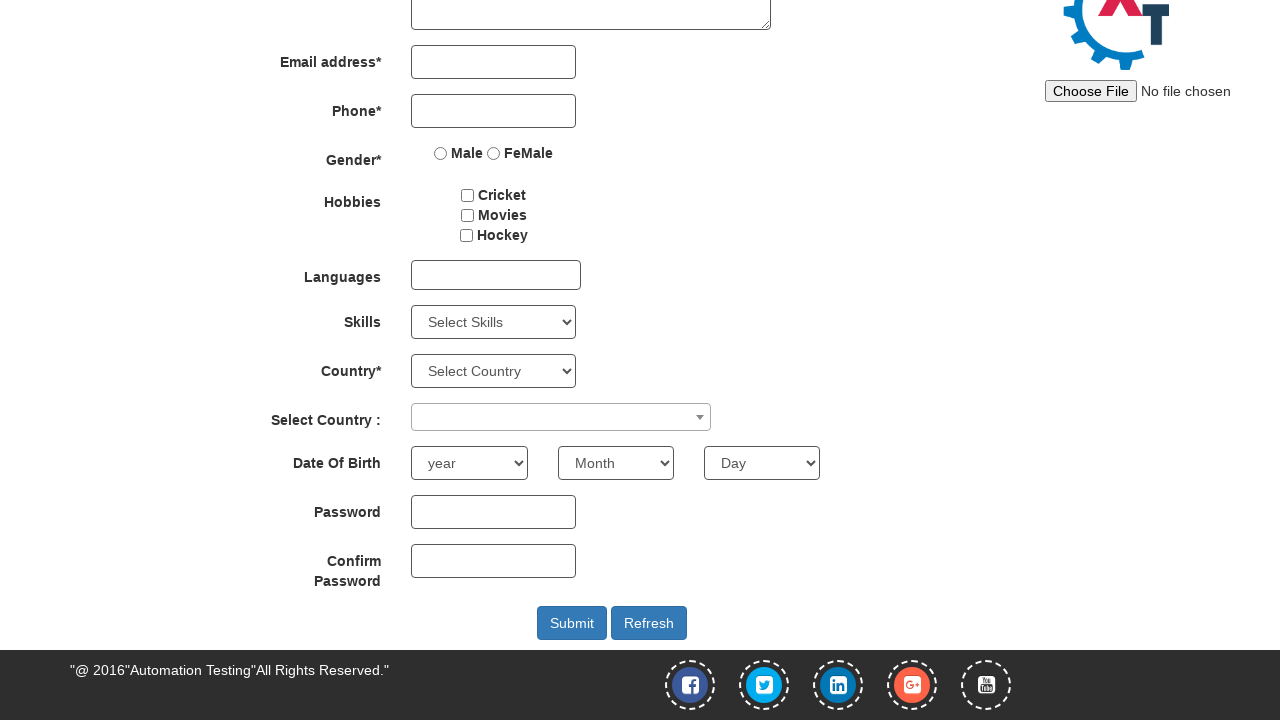

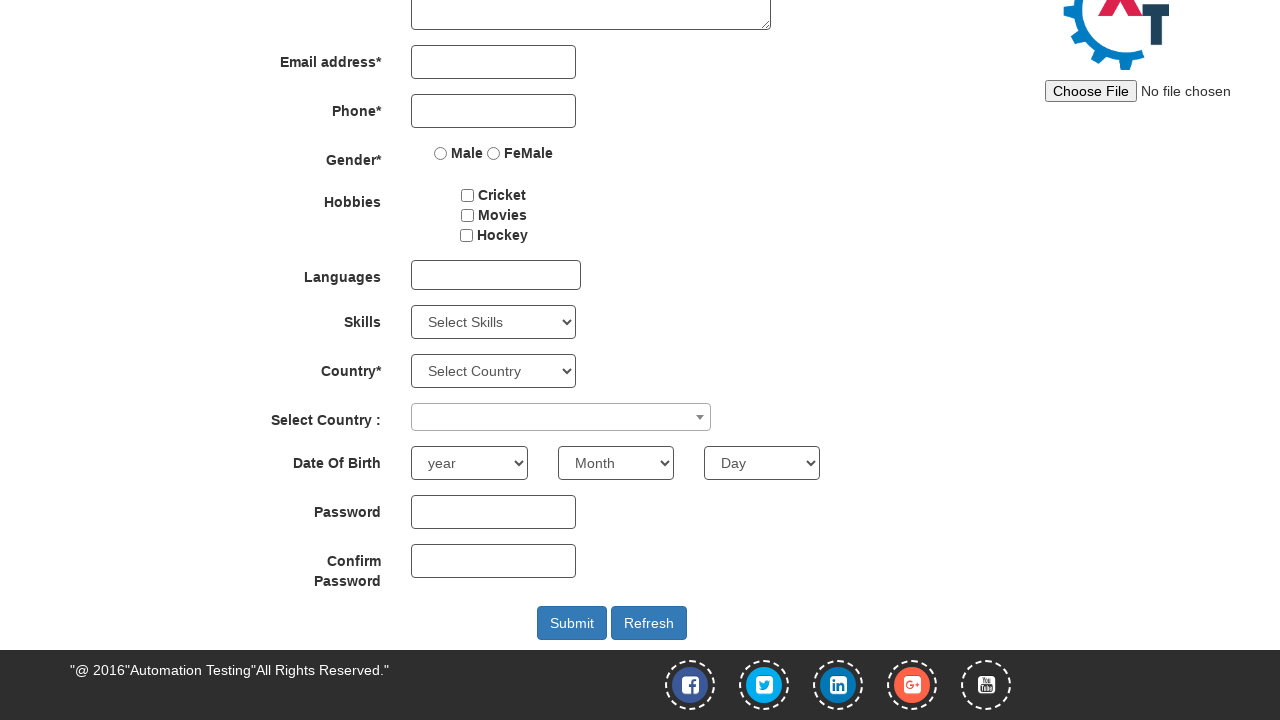